Navigates to a practice automation page and fills in a name field with a test value

Starting URL: https://rahulshettyacademy.com/AutomationPractice/

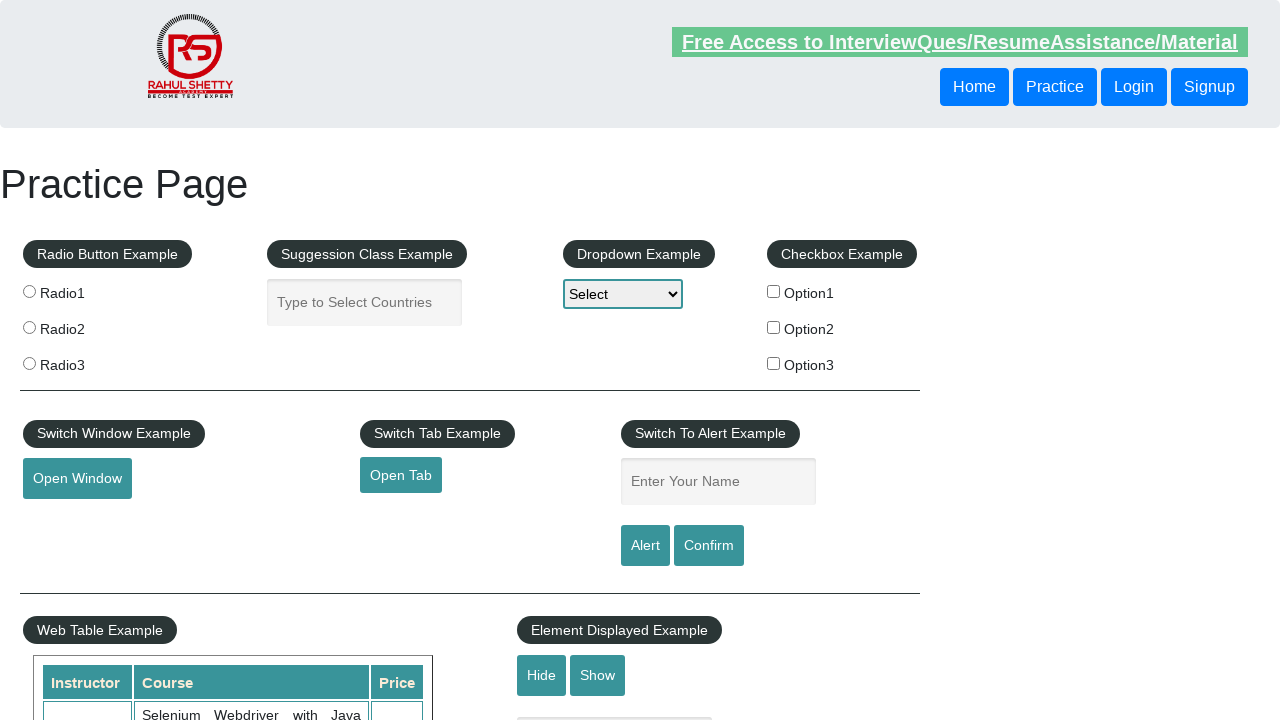

Navigated to practice automation page
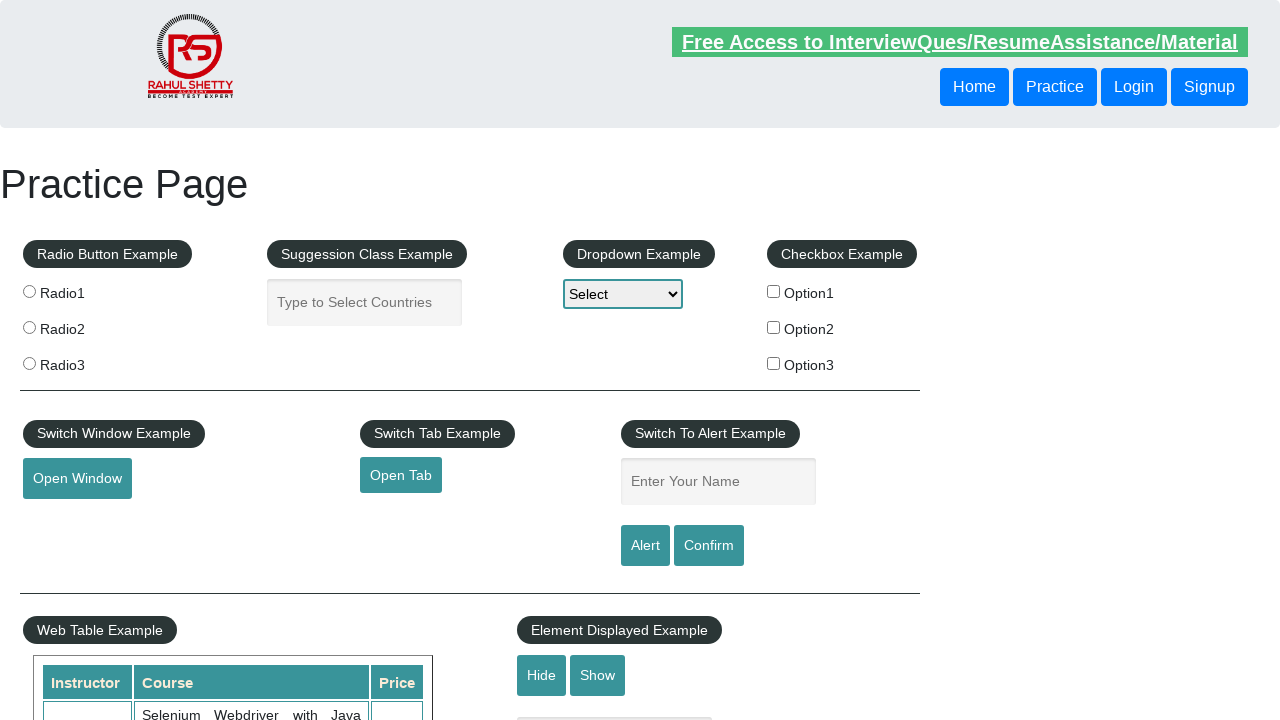

Filled name field with 'Seyma' on #name
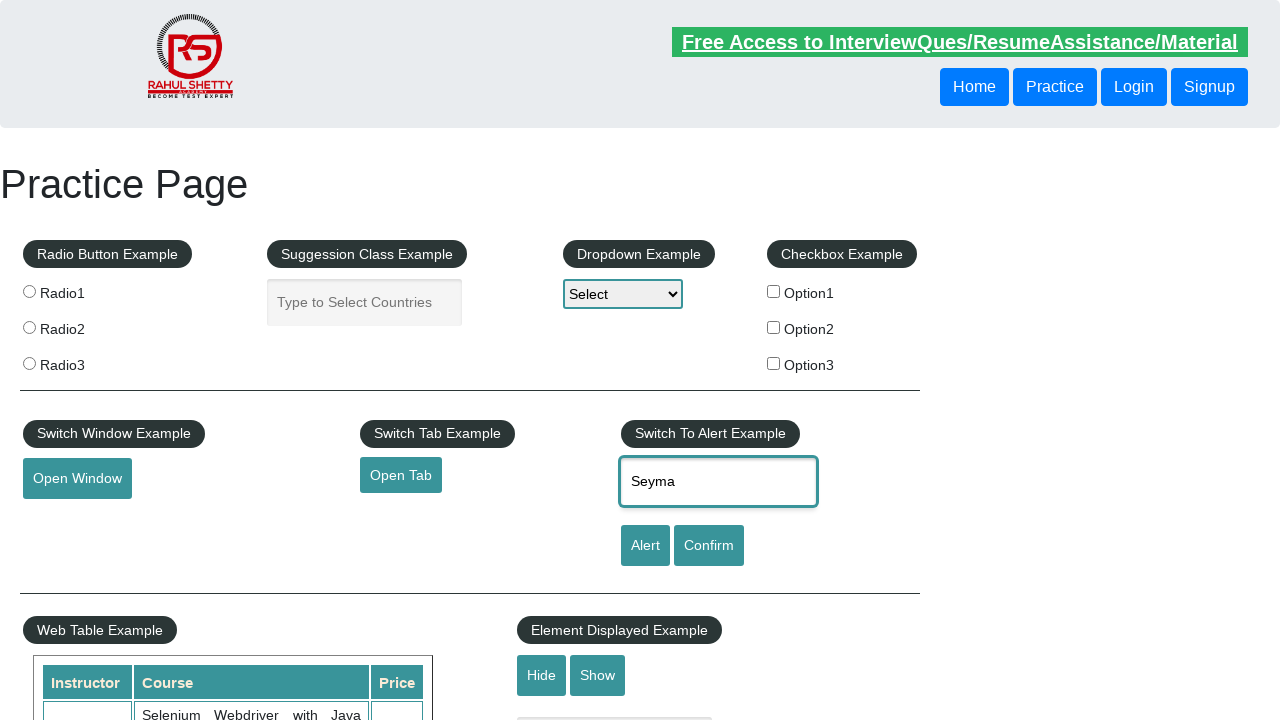

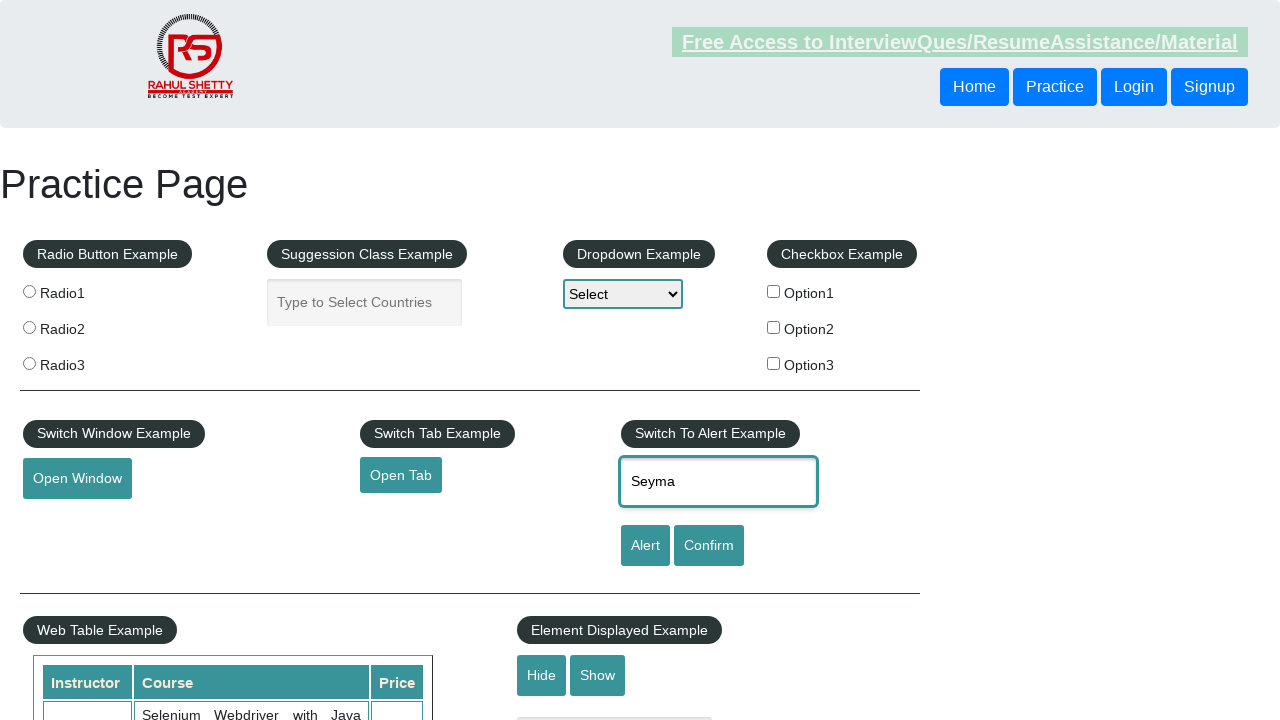